Tests dropdown selection functionality by selecting options using index, label, and value attributes

Starting URL: https://techglobal-training.com/frontend

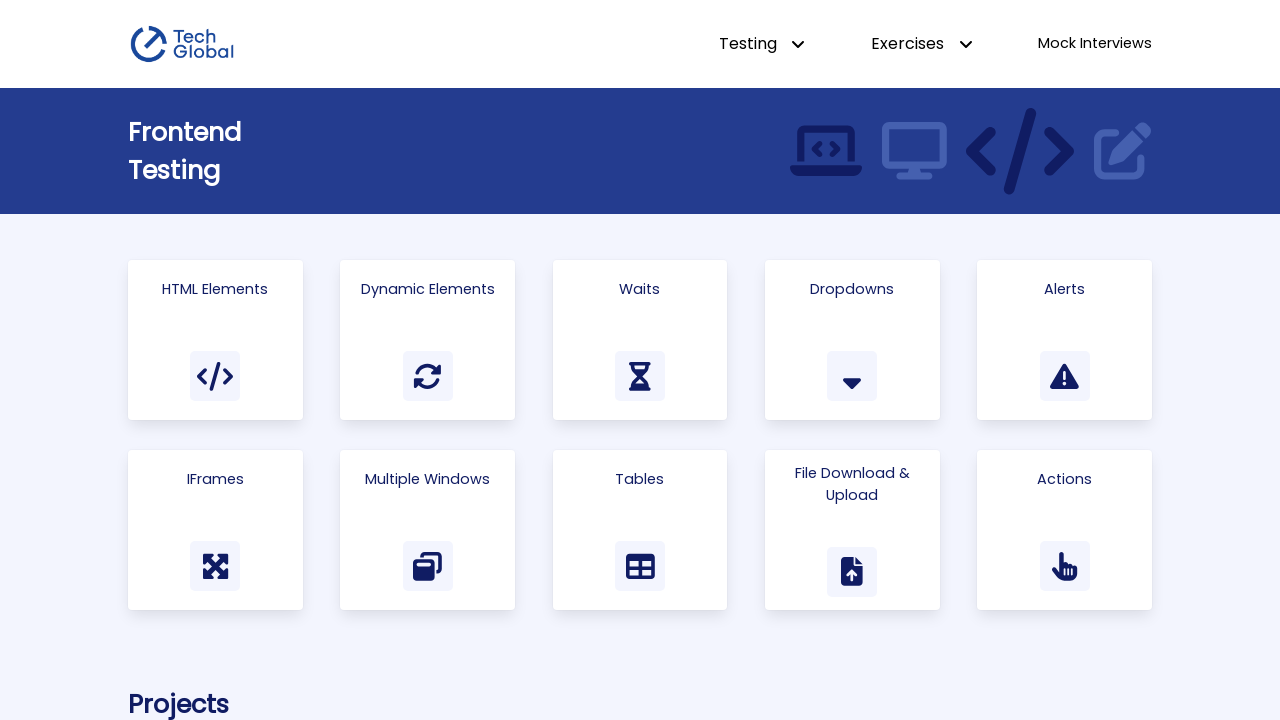

Clicked on HTML Elements link at (215, 340) on a:has-text('HTML Elements')
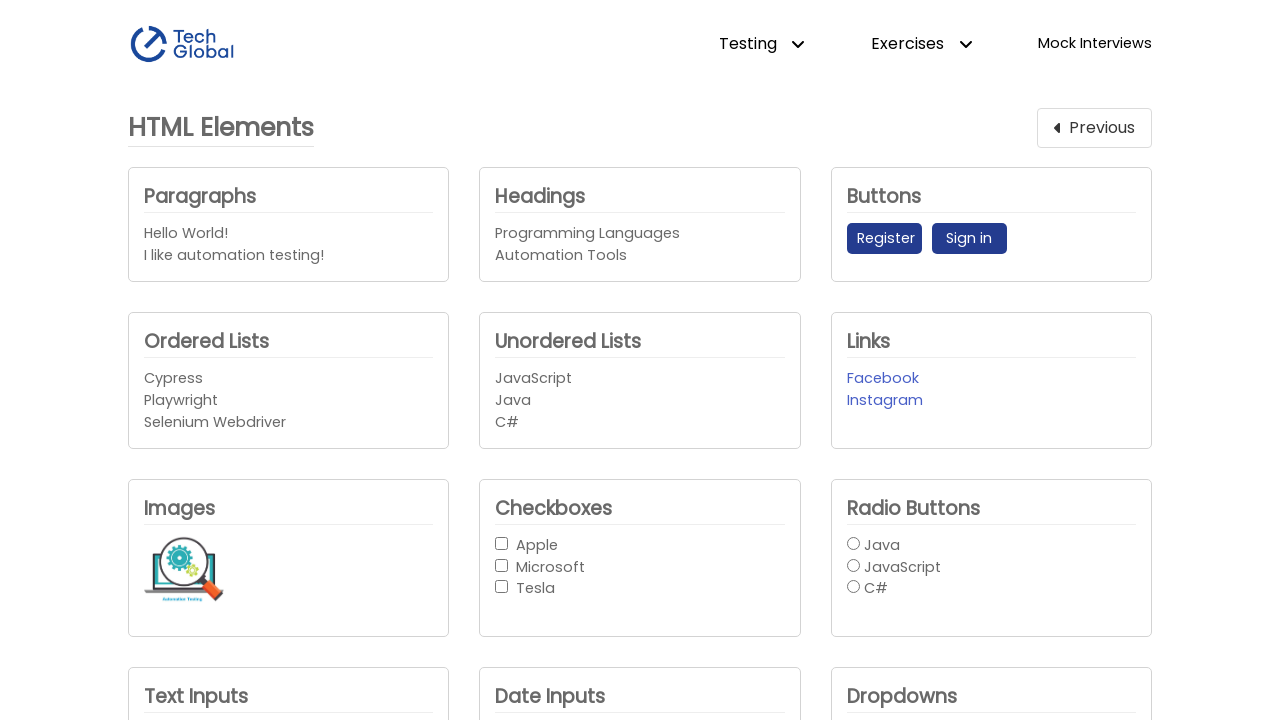

Located company dropdown element
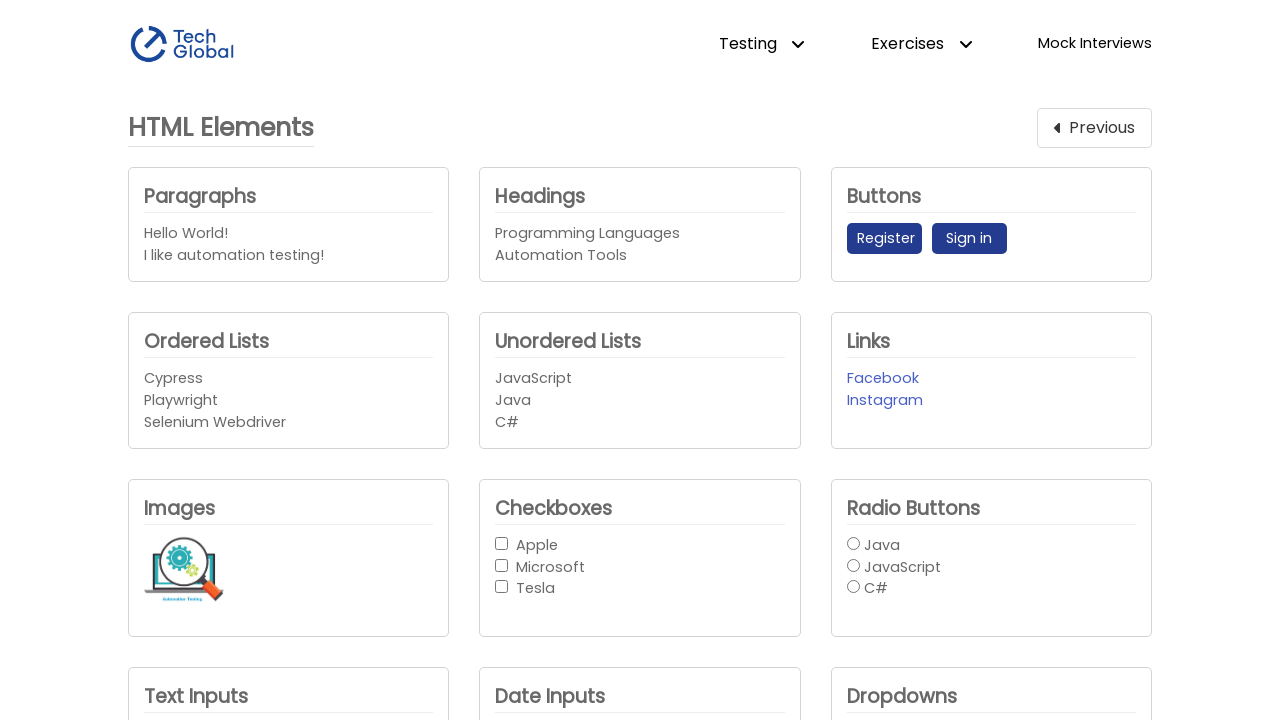

Selected dropdown option by index 1 on #company_dropdown1
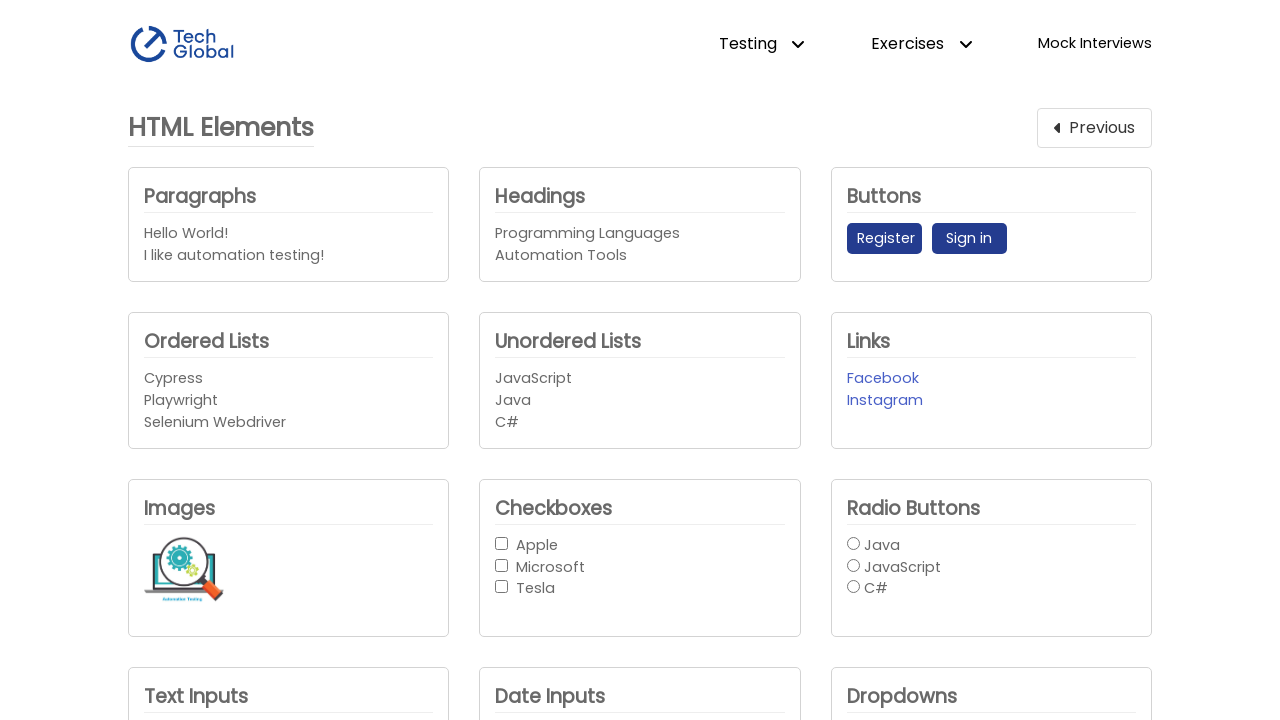

Selected dropdown option by label 'Apple' on #company_dropdown1
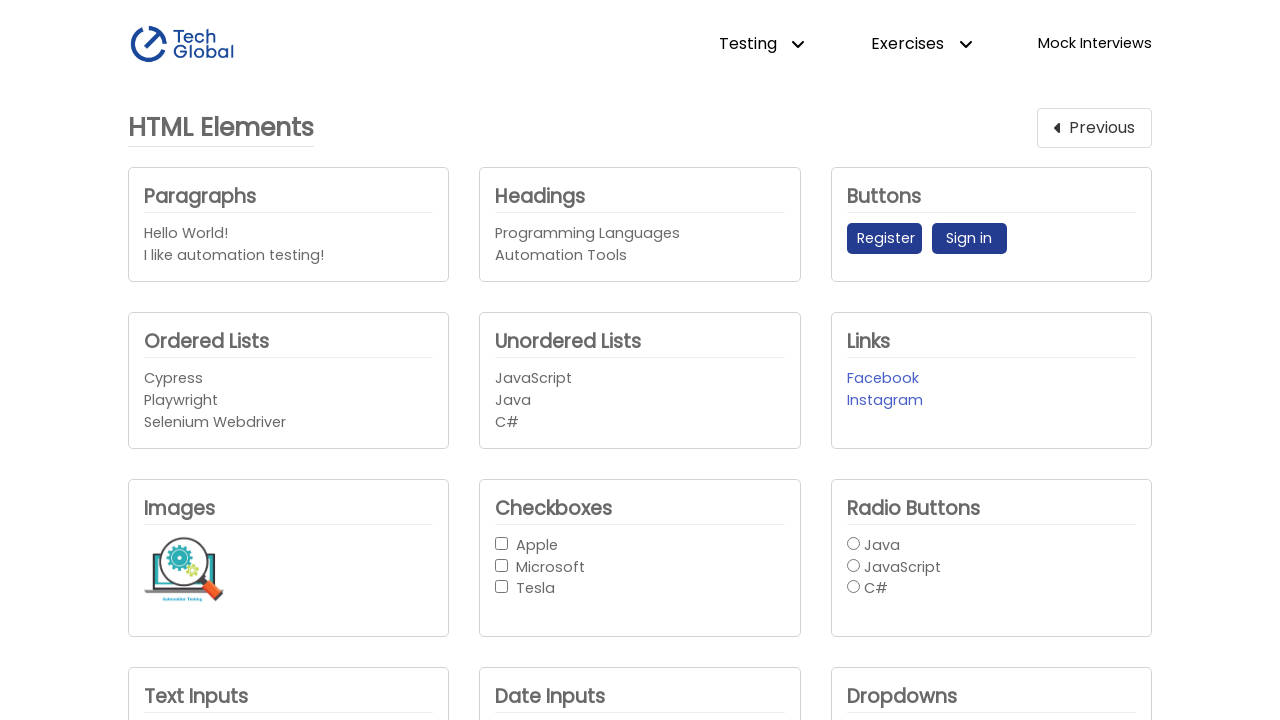

Selected dropdown option by label 'Apple' again on #company_dropdown1
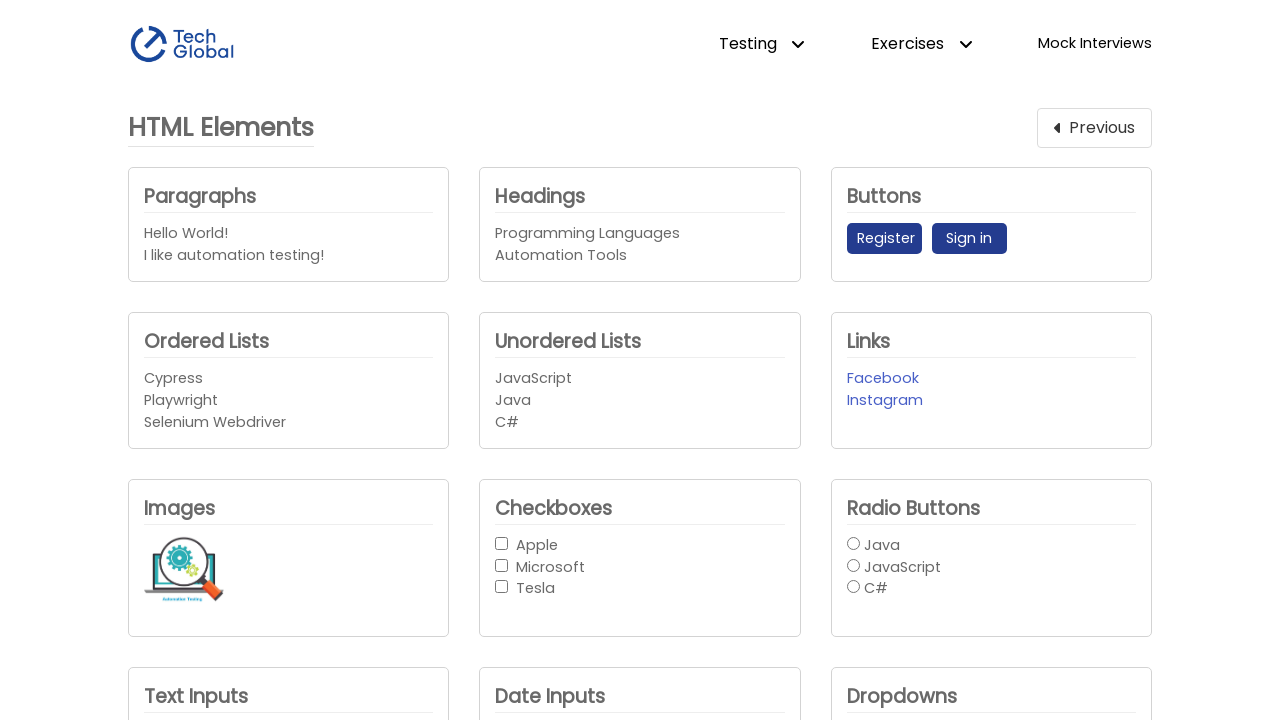

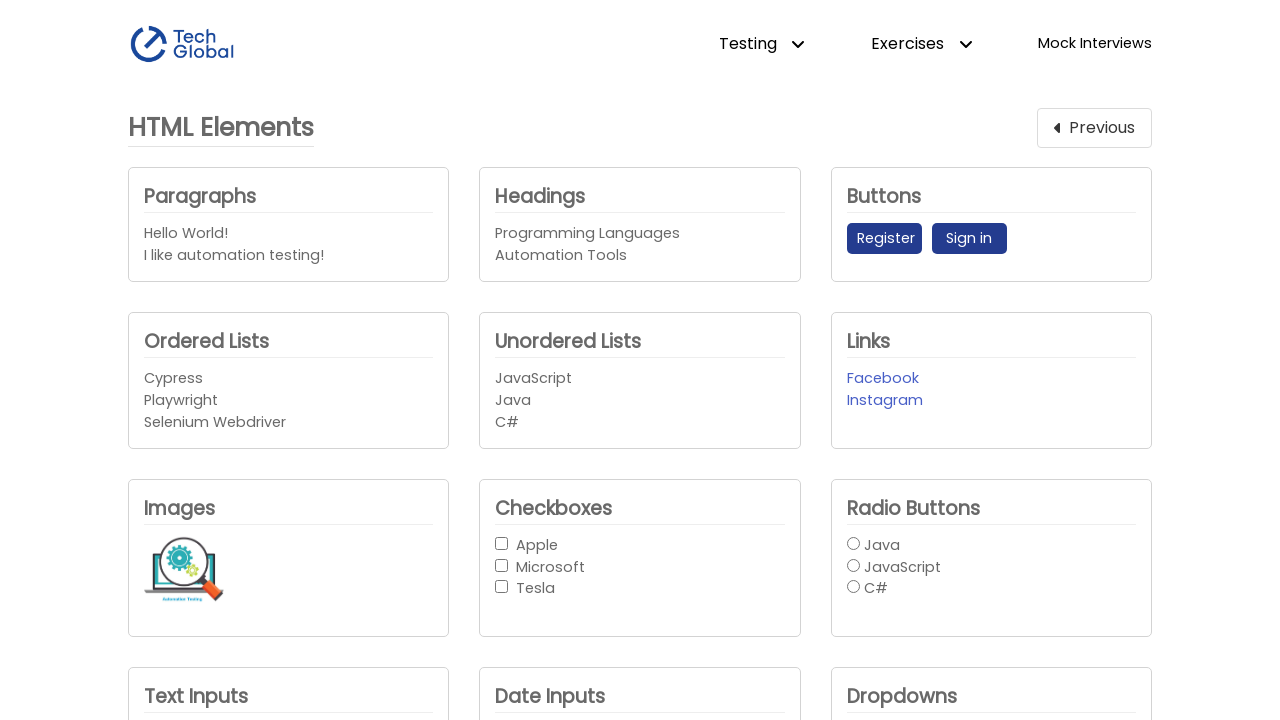